Tests JavaScript alert handling by clicking the first alert button and verifying the result message displays correctly

Starting URL: https://practice.cydeo.com/javascript_alerts

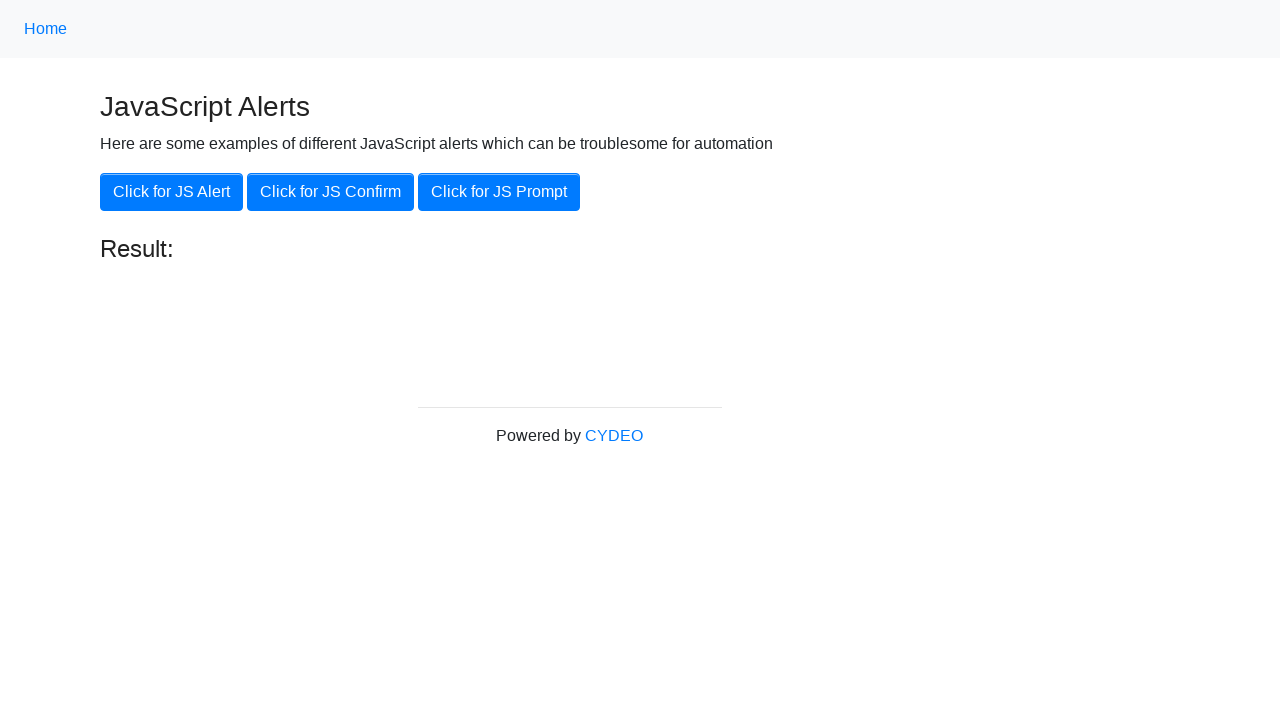

Clicked the first alert button to trigger JavaScript alert at (172, 192) on button >> nth=0
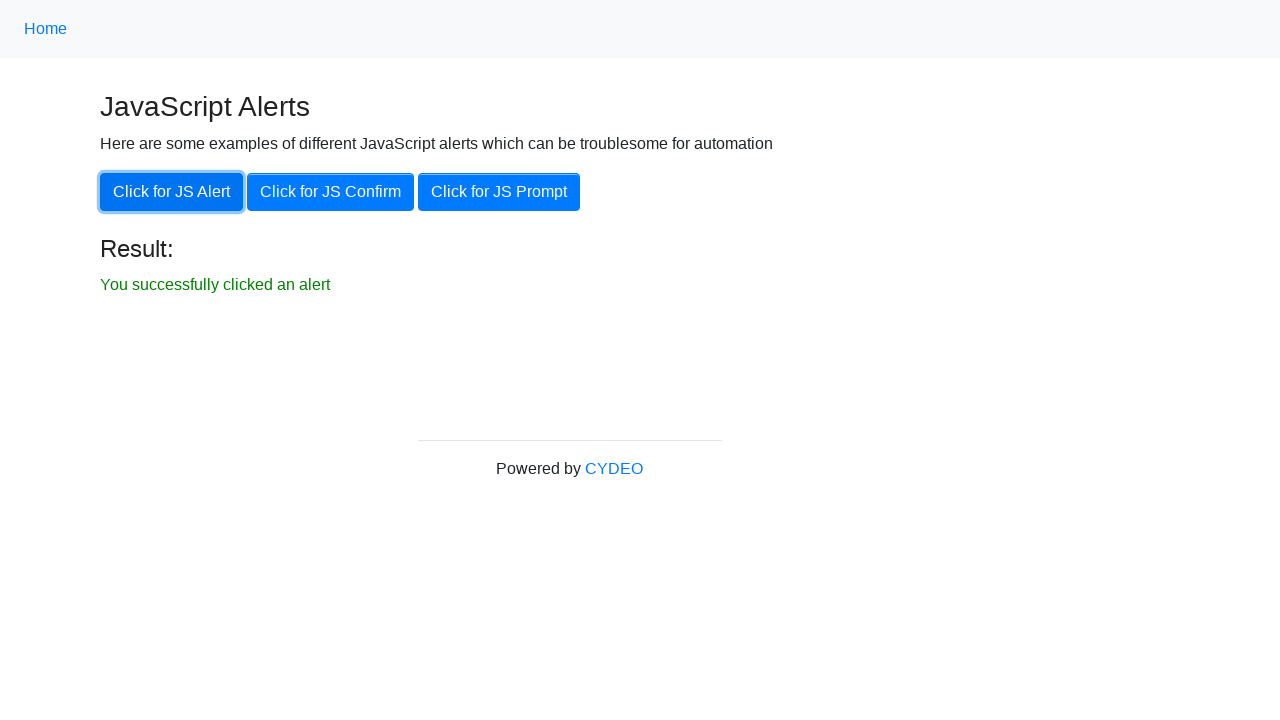

Retrieved result message text content
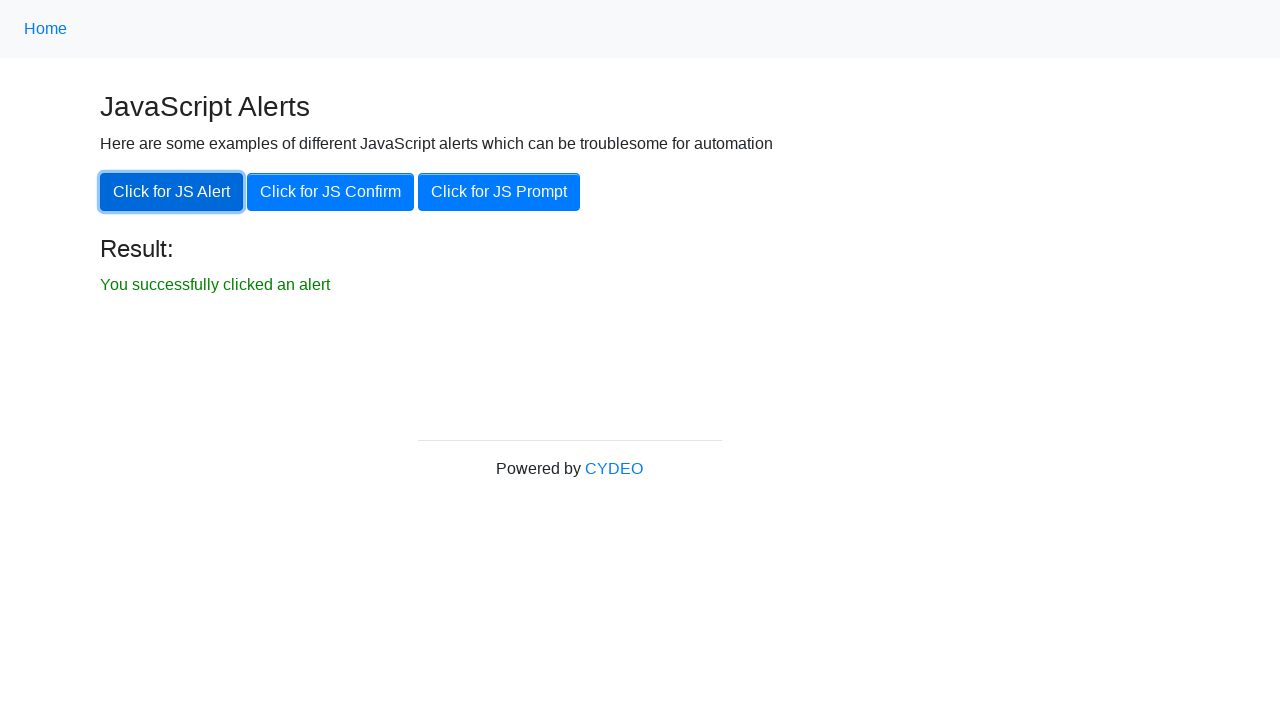

Verified result message displays 'You successfully clicked an alert'
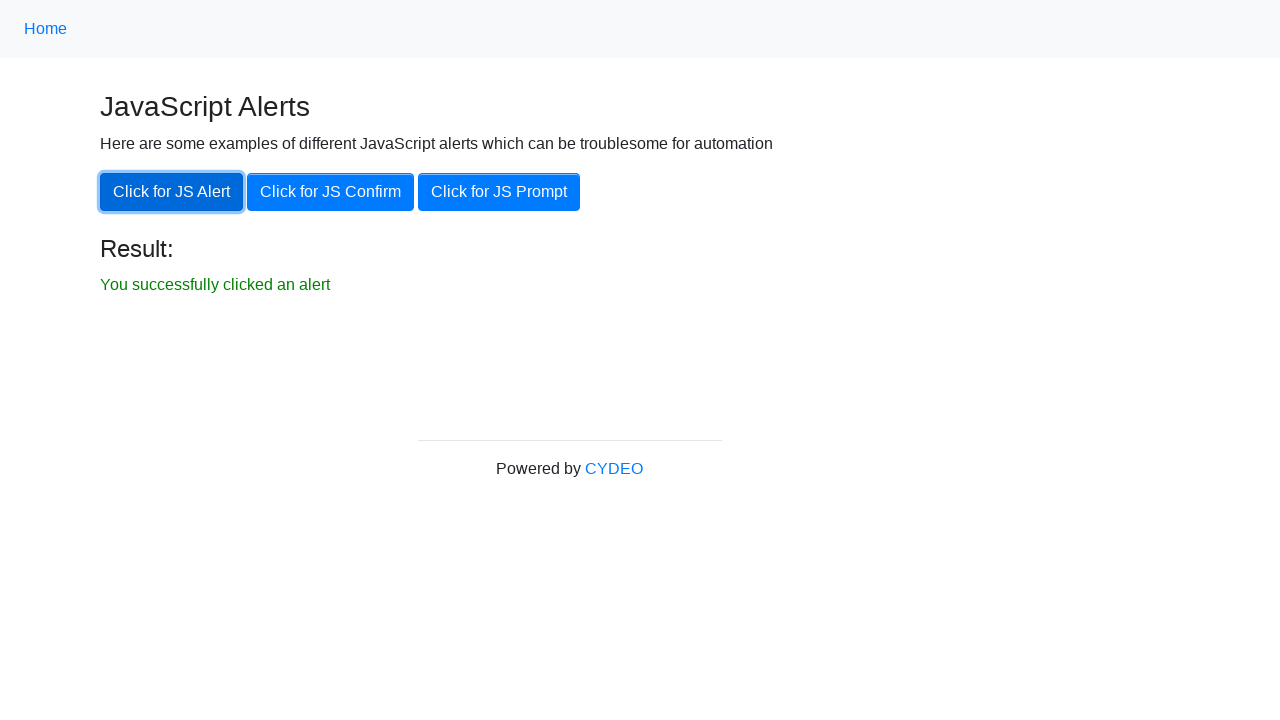

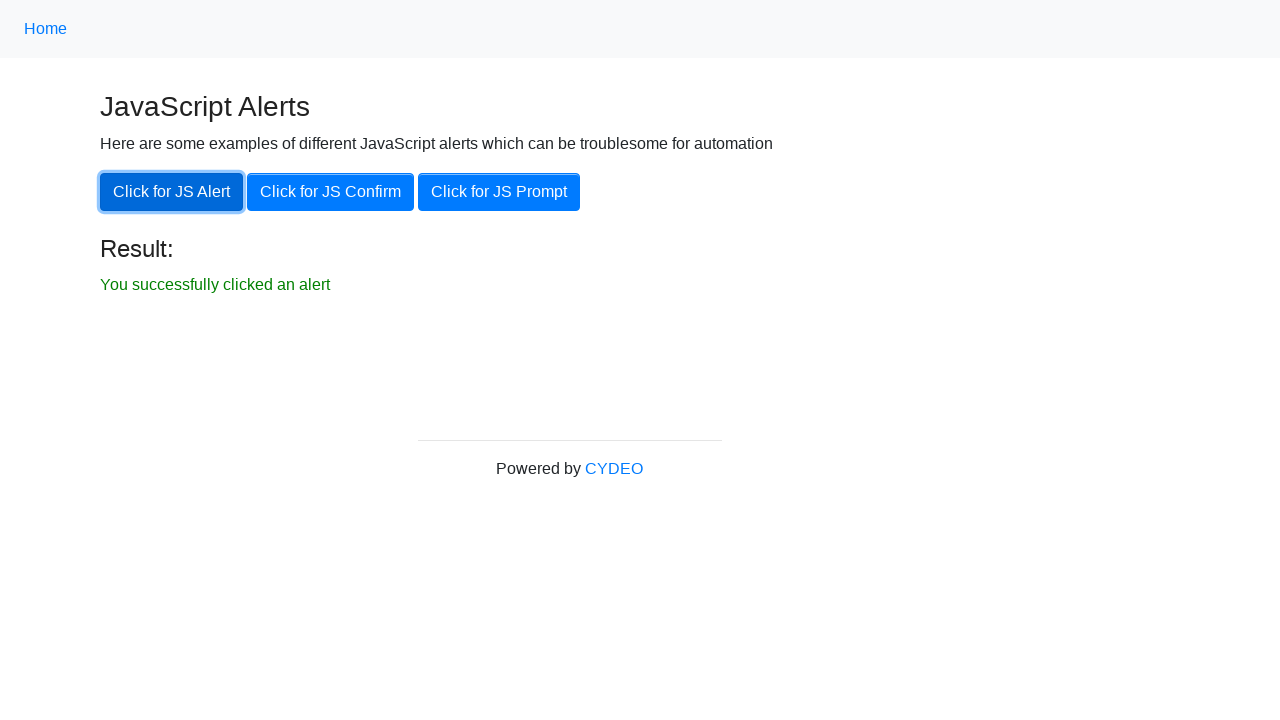